Tests navigation to Elements section, then to Text Box page, fills in name and email fields, and verifies the submitted data is displayed.

Starting URL: https://demoqa.com/

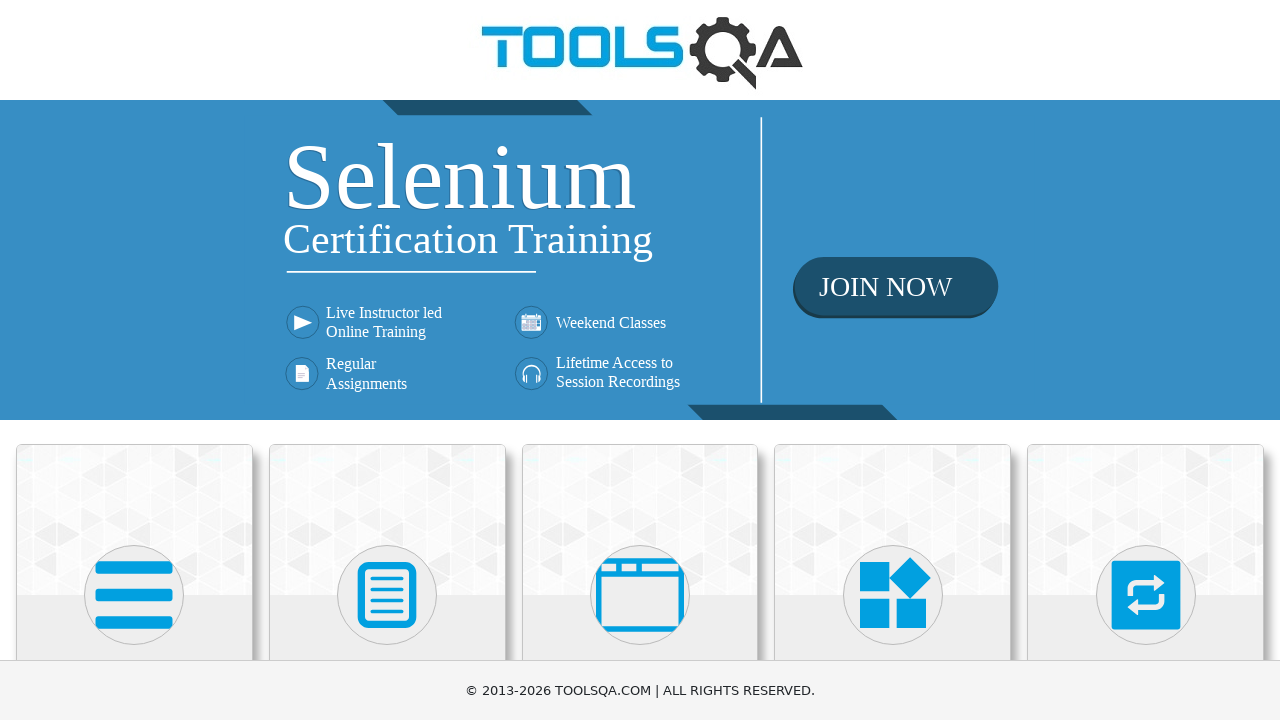

Navigated to DemoQA homepage
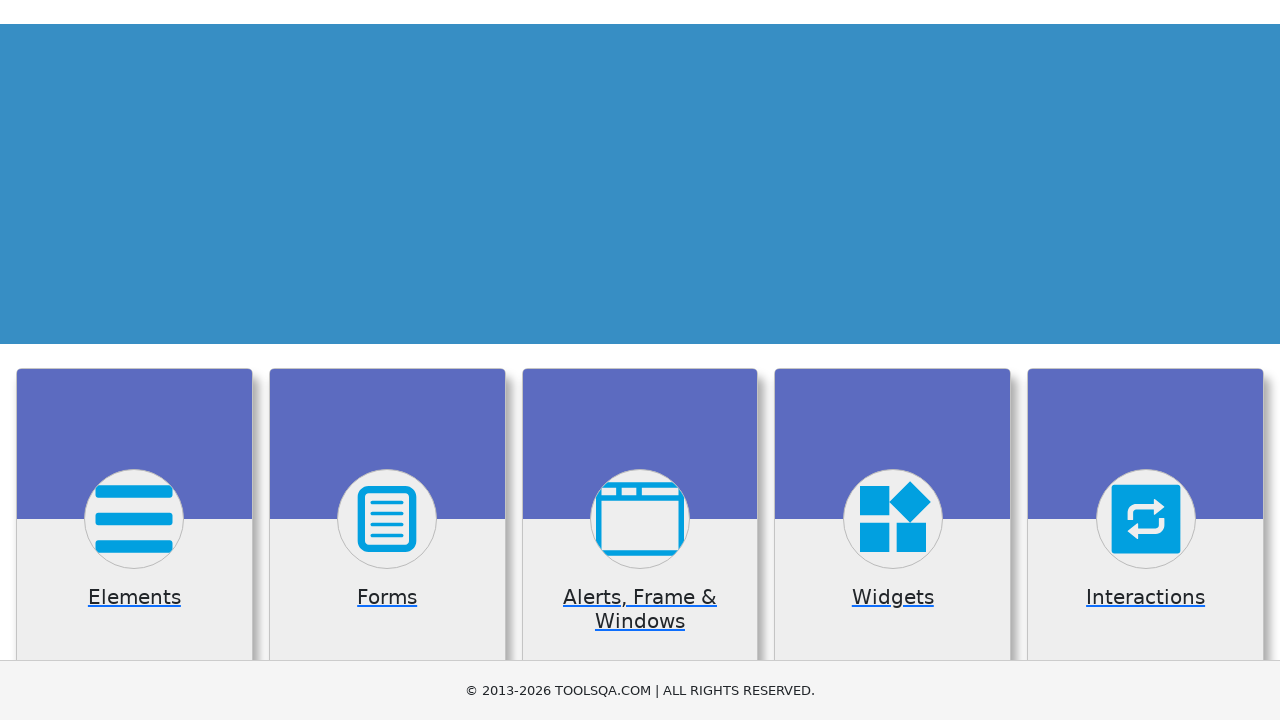

Clicked on Elements card at (134, 520) on div.card.mt-4.top-card >> nth=0
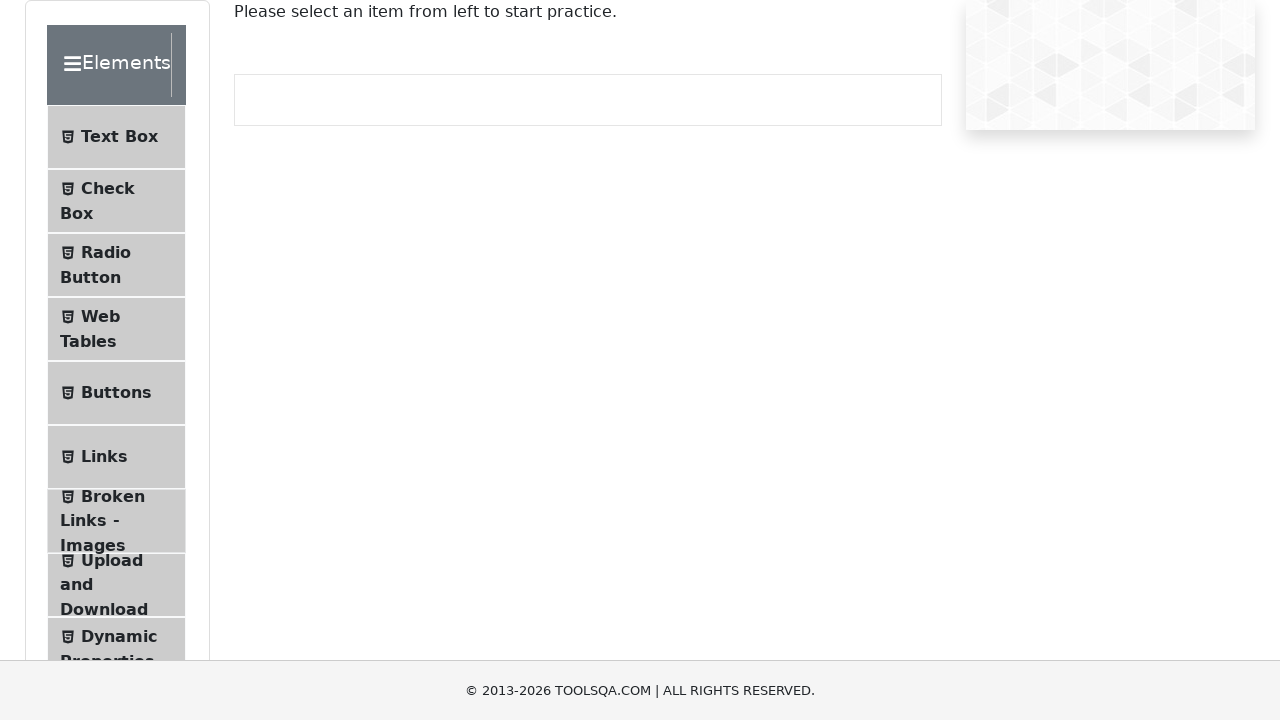

Text Box menu item loaded in Elements section
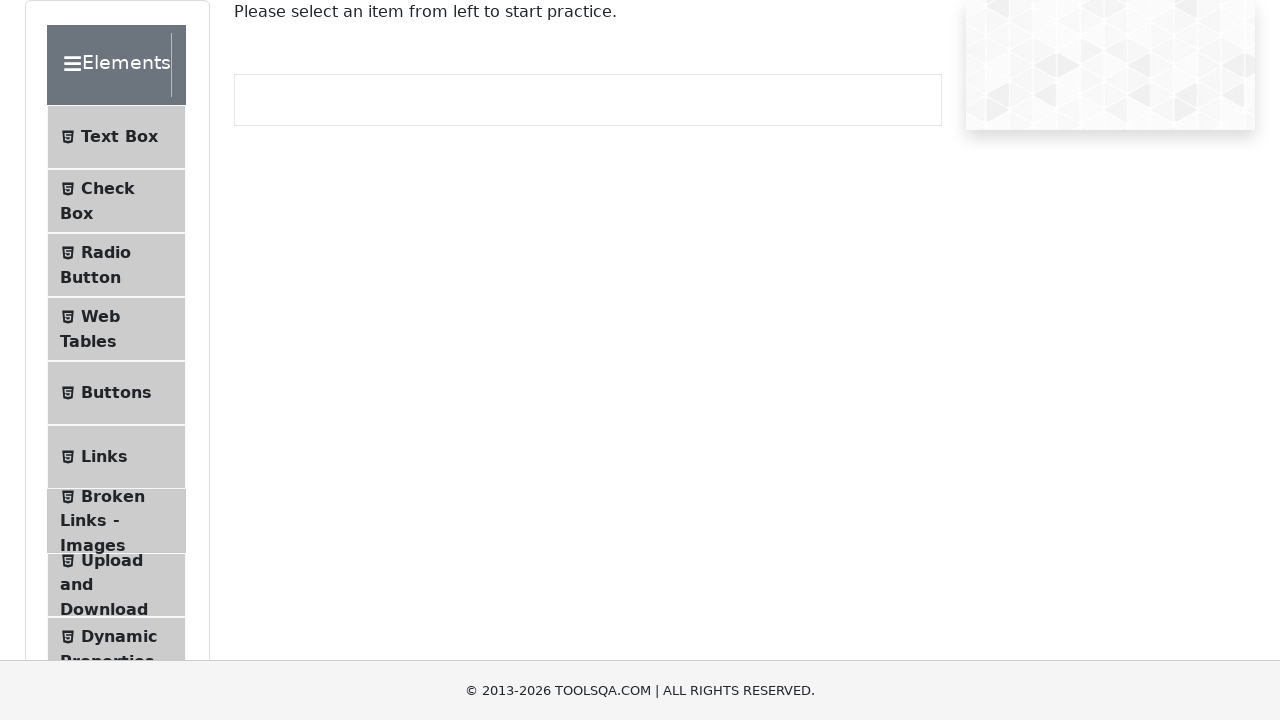

Clicked on Text Box menu item at (119, 137) on li#item-0 span:has-text('Text Box')
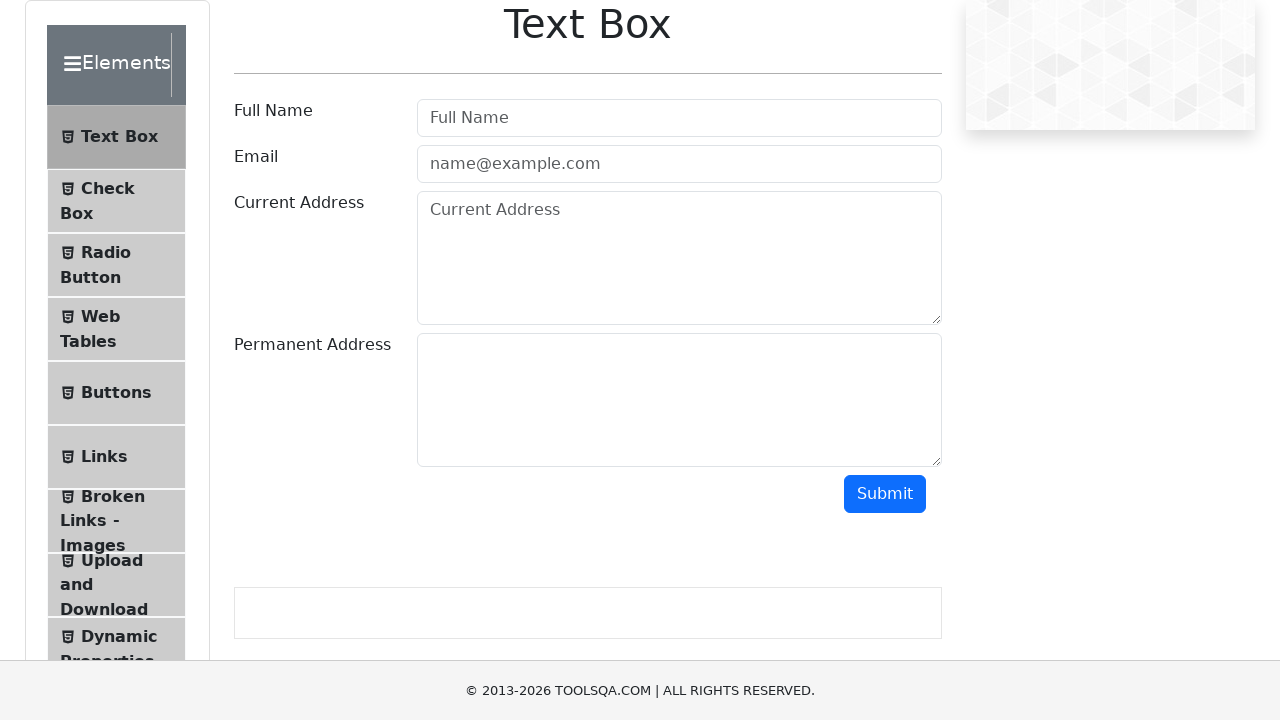

Filled name field with 'Tom' on #userName
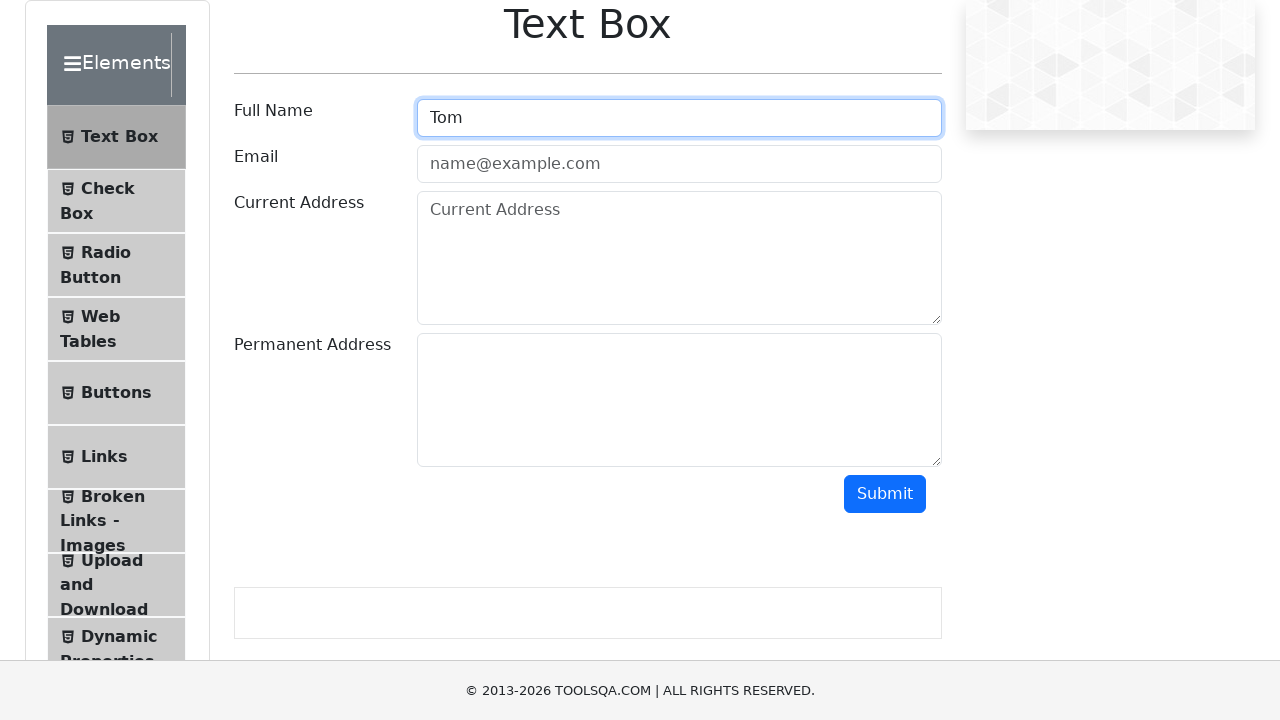

Filled email field with 'test@test.com' on #userEmail
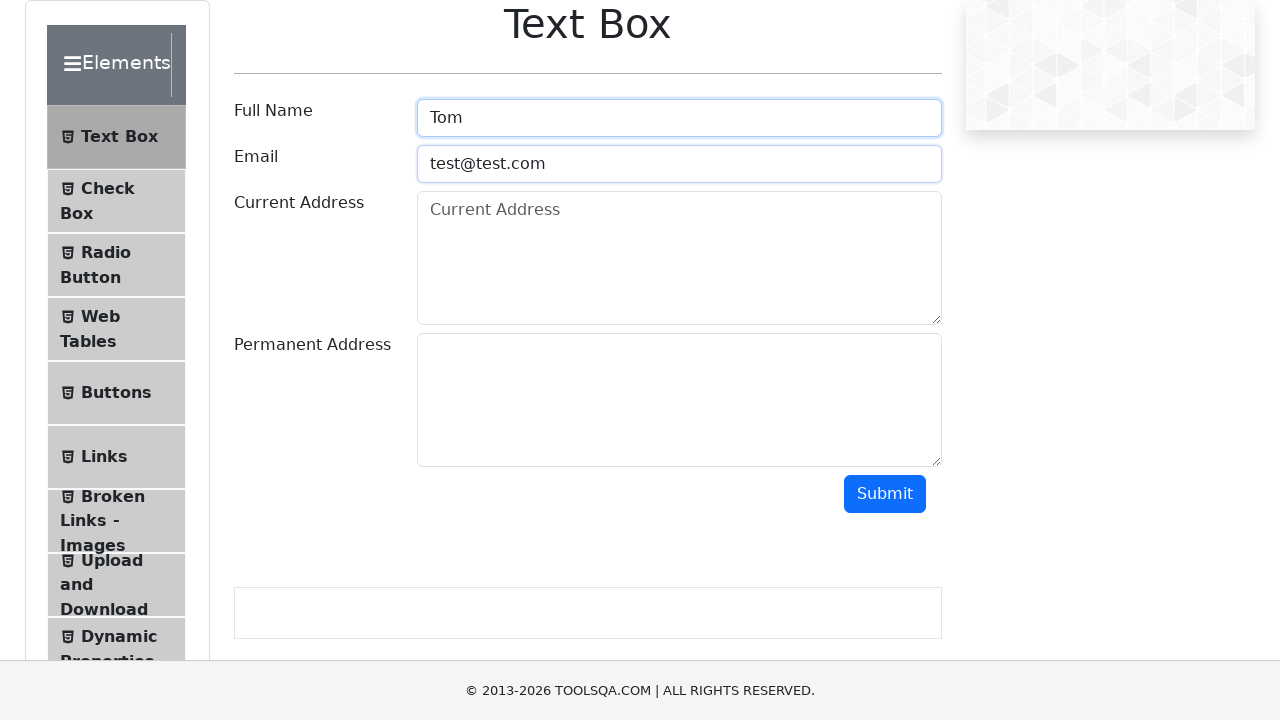

Clicked submit button at (885, 494) on #submit
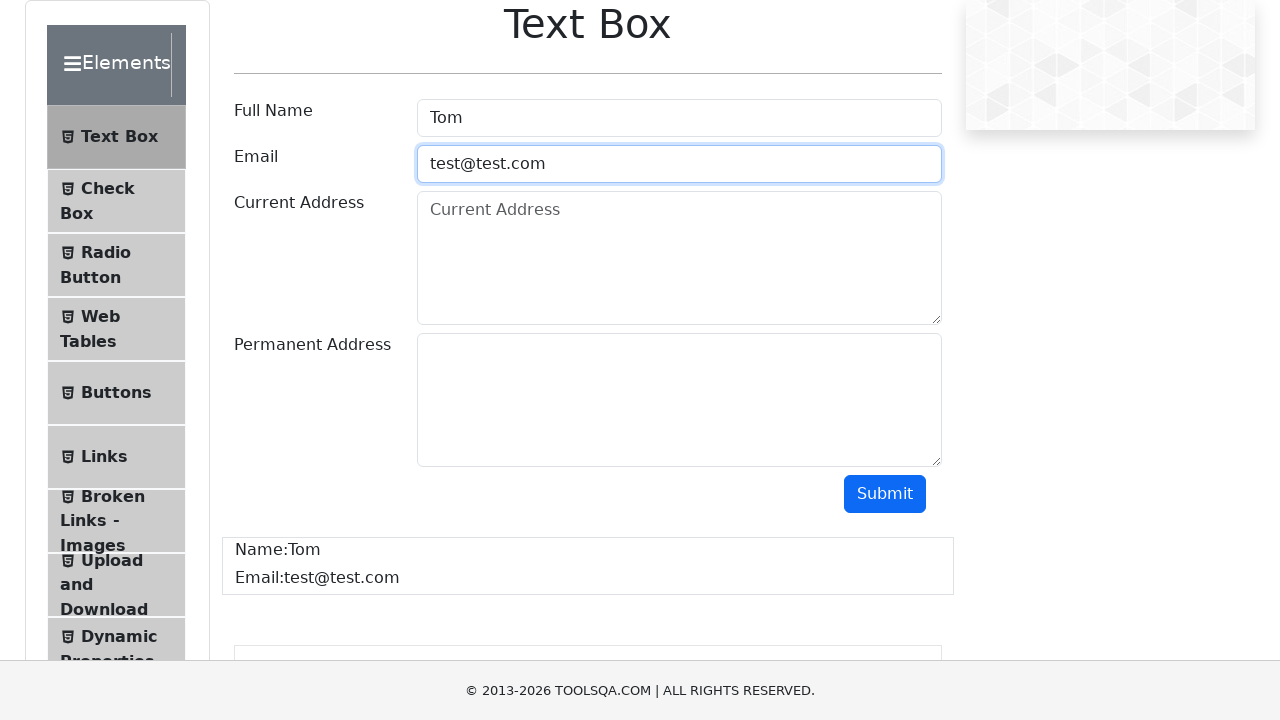

Submitted data output appeared on page
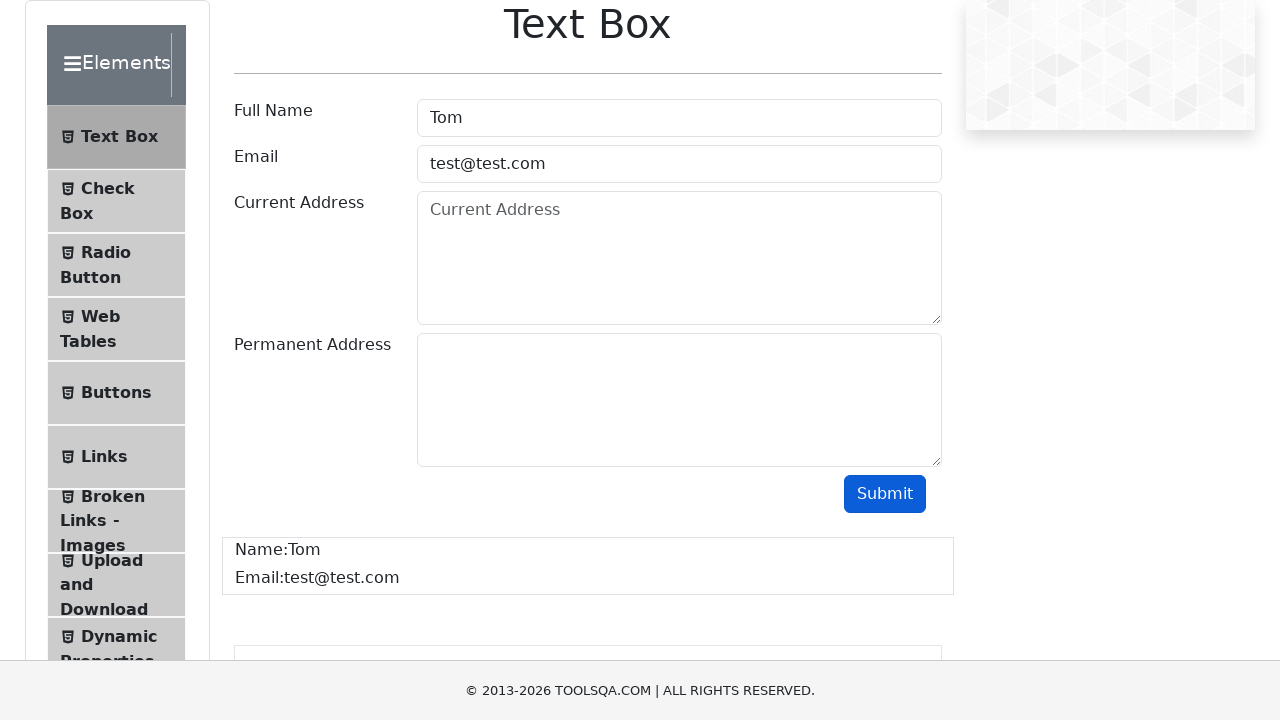

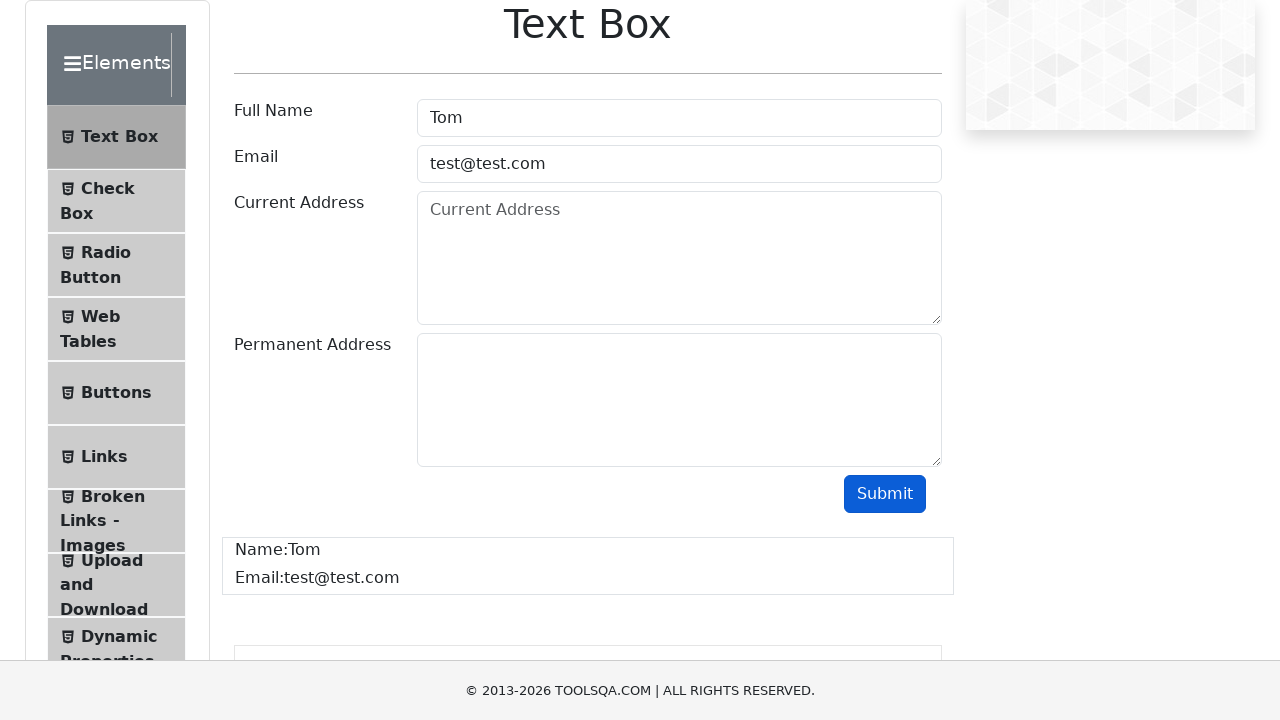